Fills out a contact form with name, email, subject, message, selects dropdown and radio options, checks consent checkbox, and verifies the submit button becomes enabled

Starting URL: https://autoprojekt.simplytest.de/sample-page/

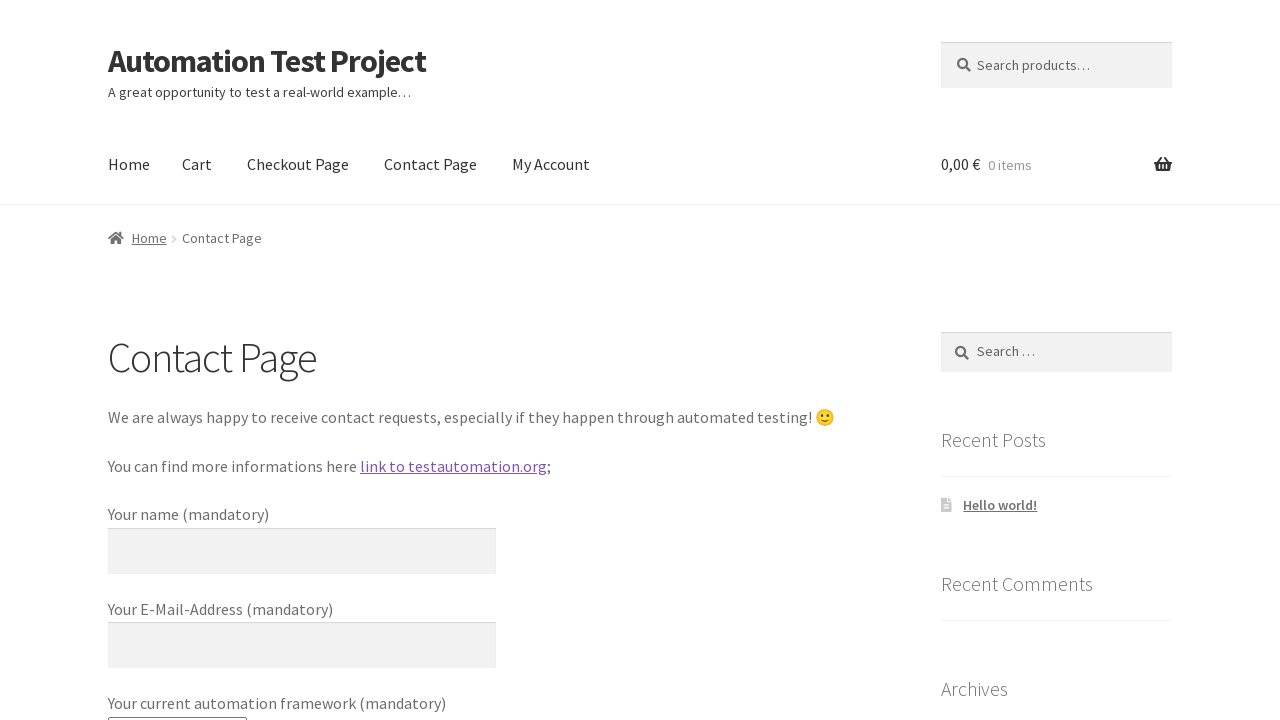

Filled name field with 'Maria S.' on #name
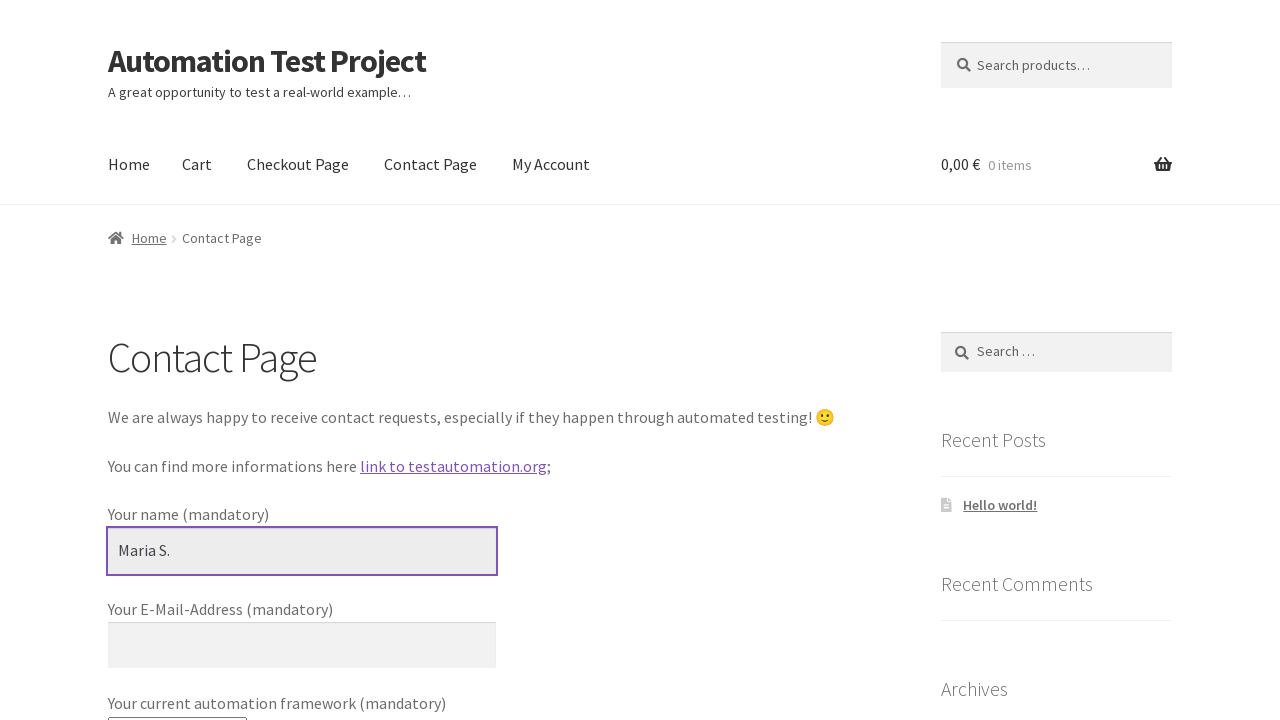

Filled email field with 'maria.sample@example.com' on #mail
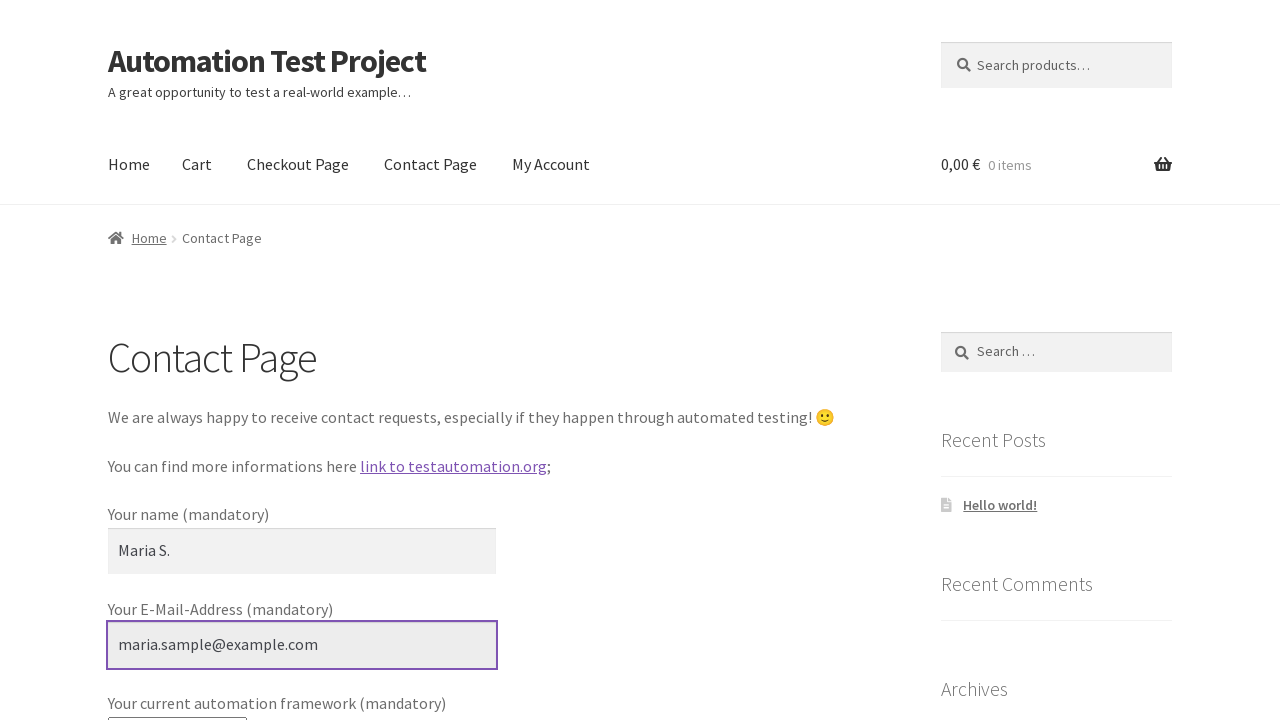

Filled subject field with 'General Inquiry' on #betreff
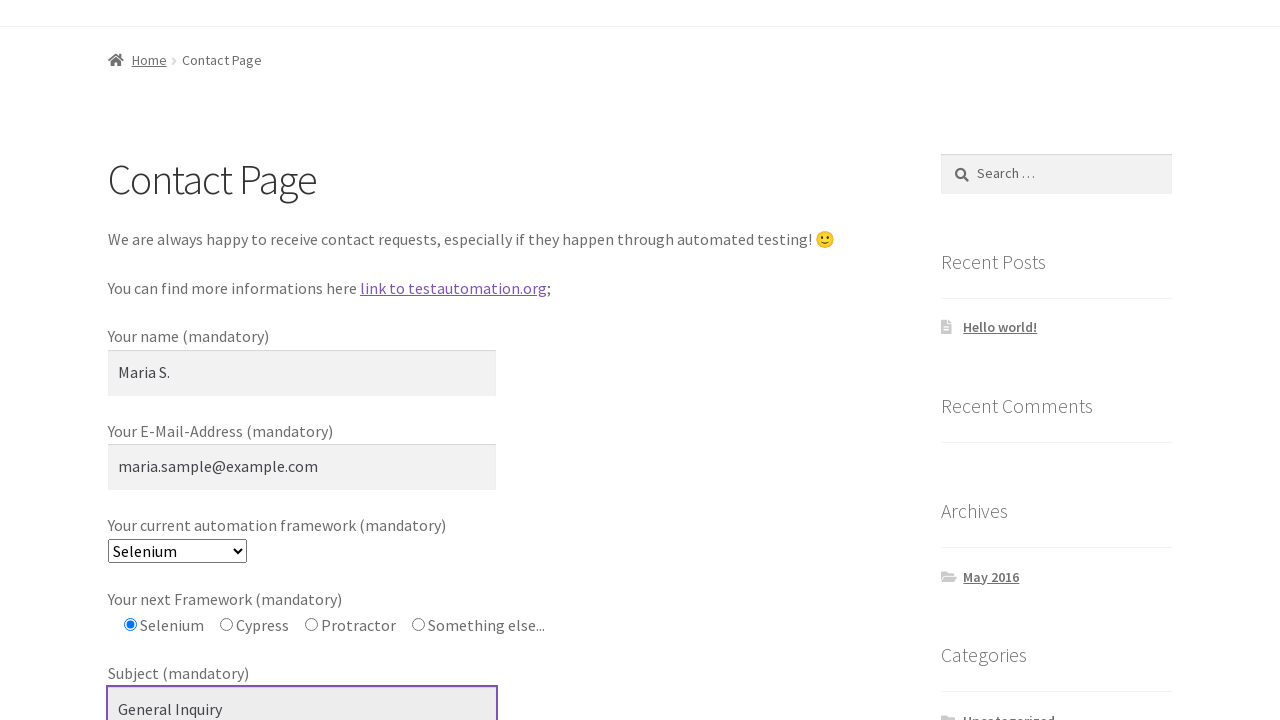

Filled message field with 'Hello, I have a question about your services.' on #nachricht
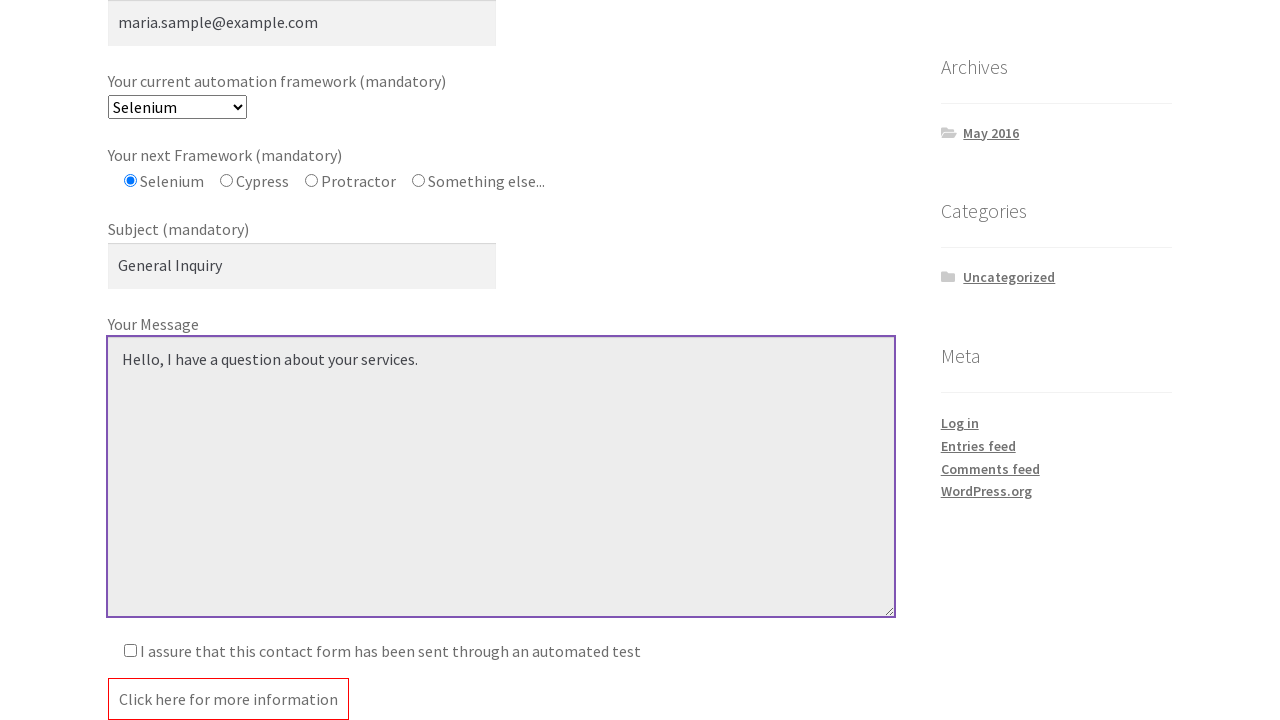

Selected 'Cypress' from dropdown on #aktuelles_werkzeug
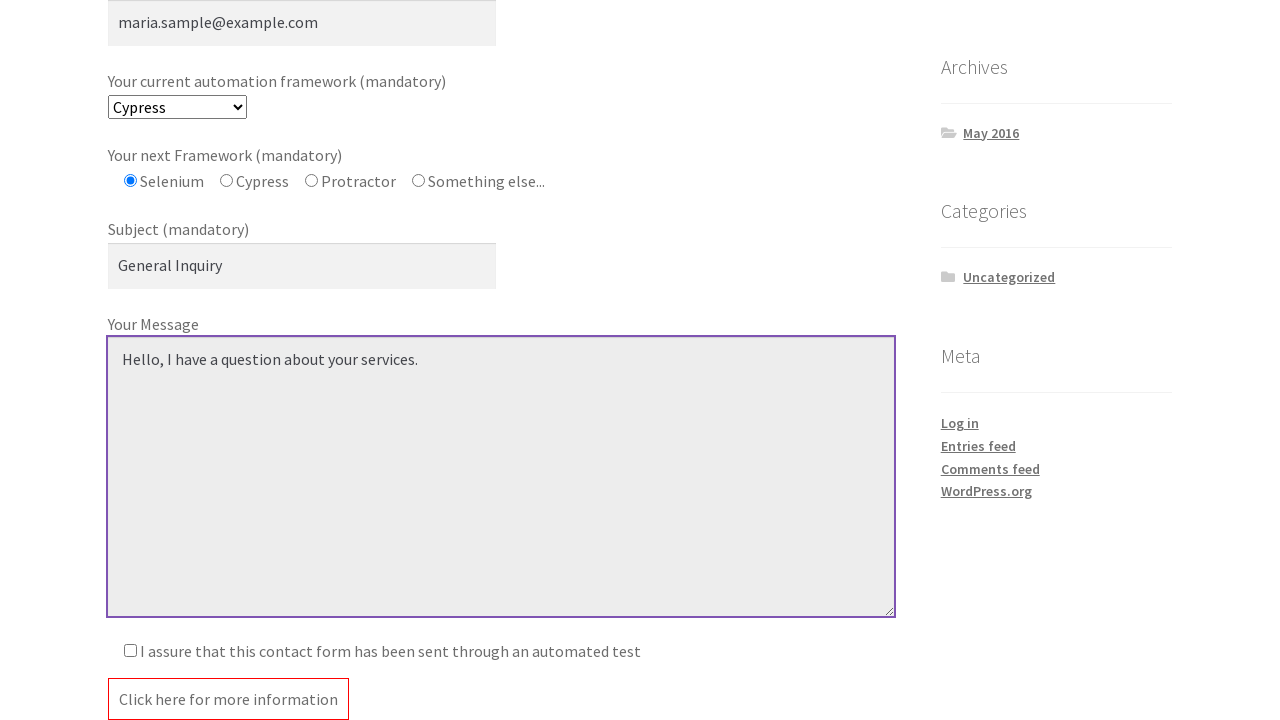

Checked radio button for 'Protractor' at (312, 180) on input[type=radio][value=Protractor]
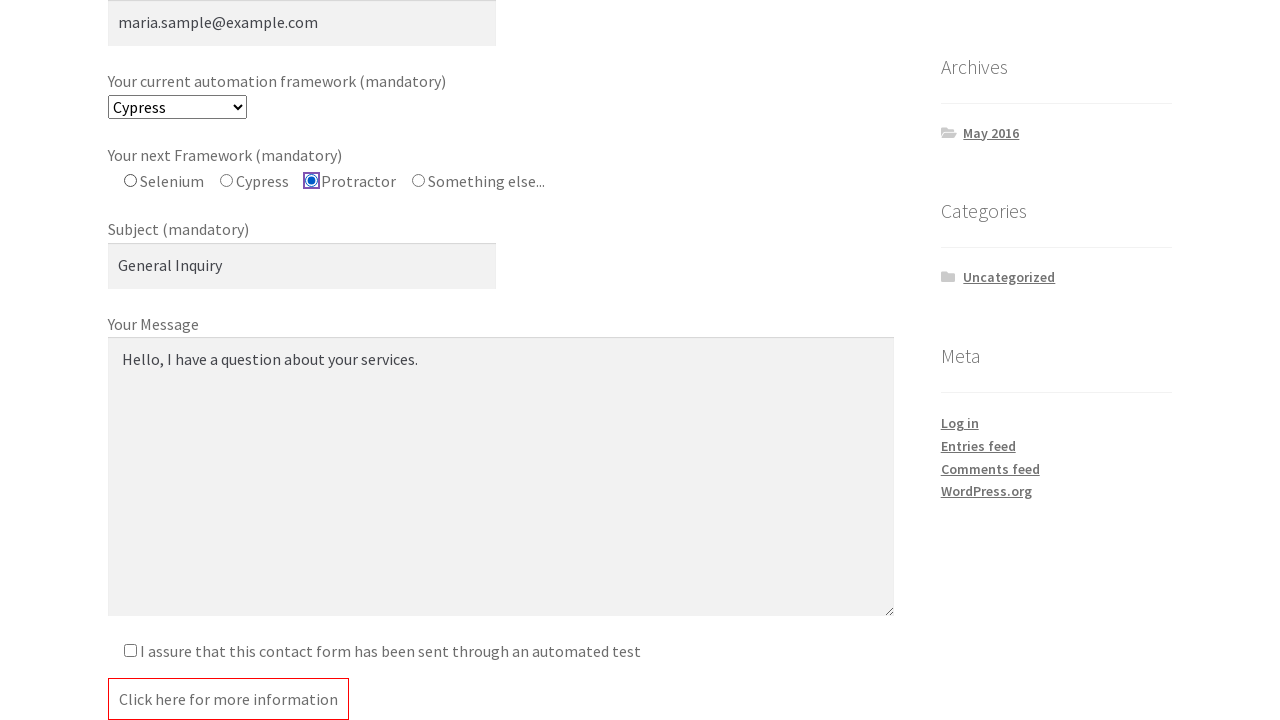

Checked consent checkbox at (131, 650) on input#dsgvo_zustimmung
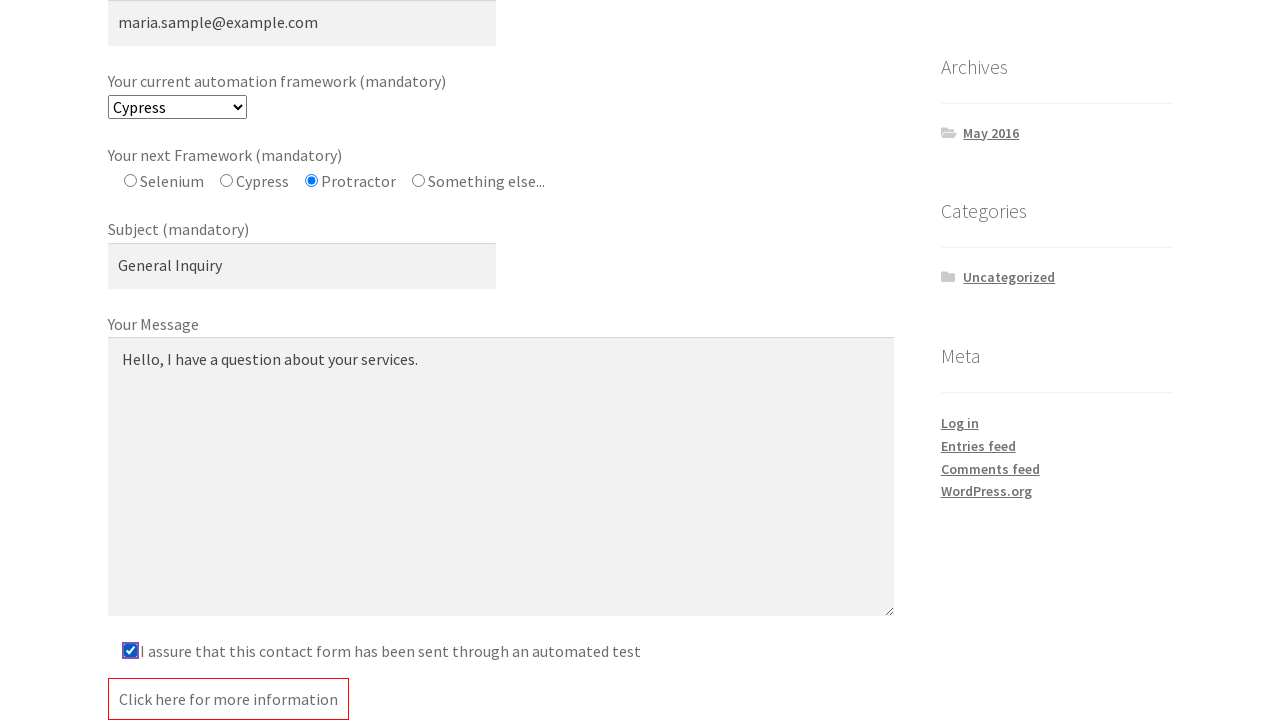

Verified submit button is enabled
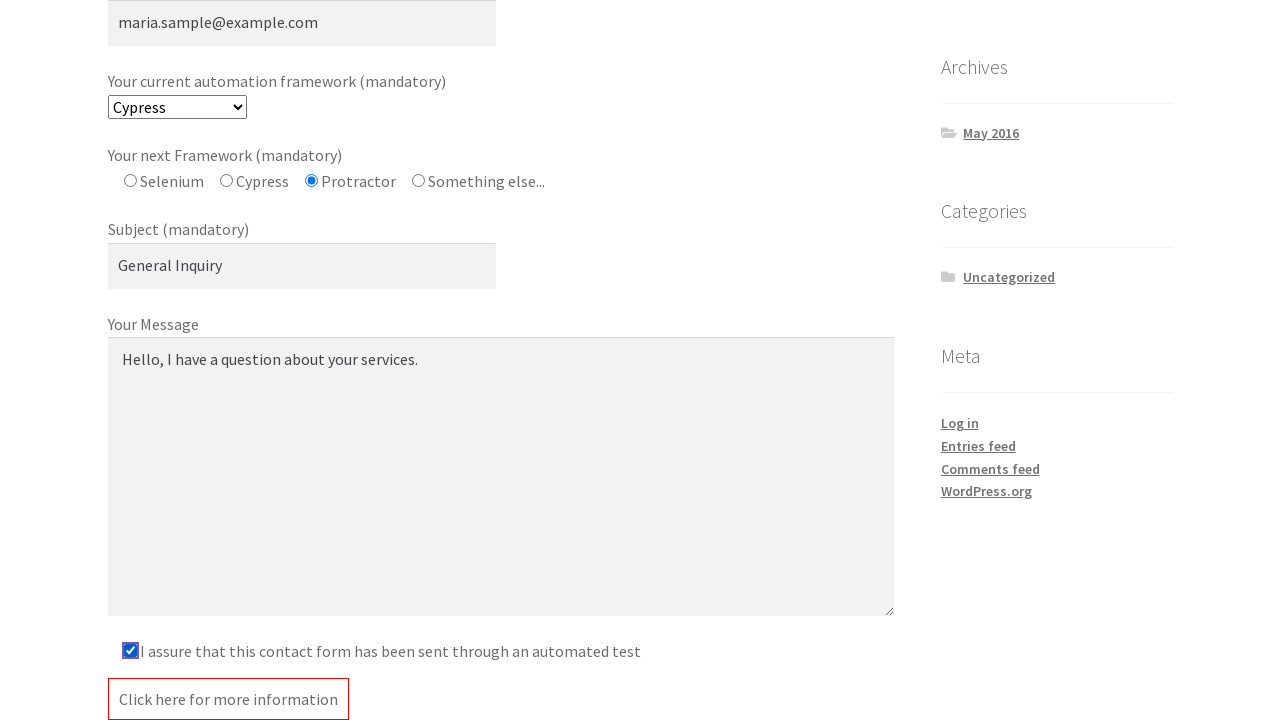

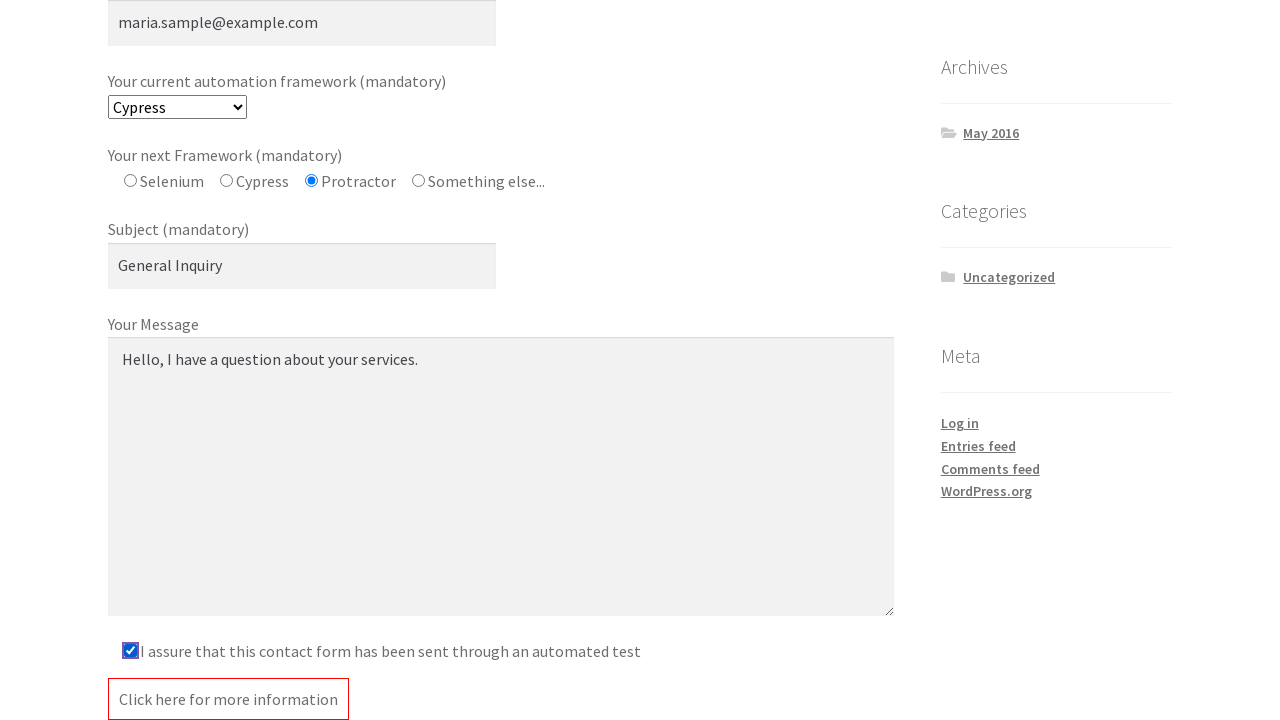